Tests file upload functionality by selecting a file through the file input element on a demo page

Starting URL: https://testeroprogramowania.github.io/selenium/fileupload.html

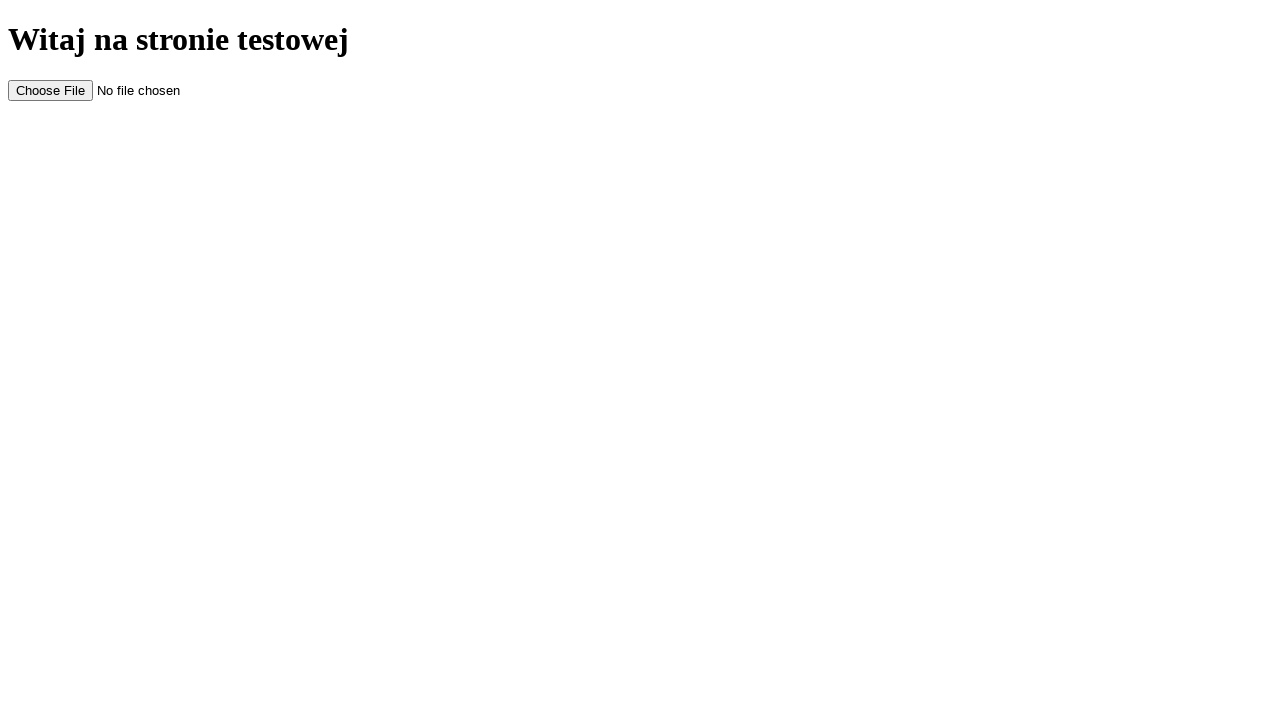

Created temporary test file for upload at /tmp/test_upload_file.txt
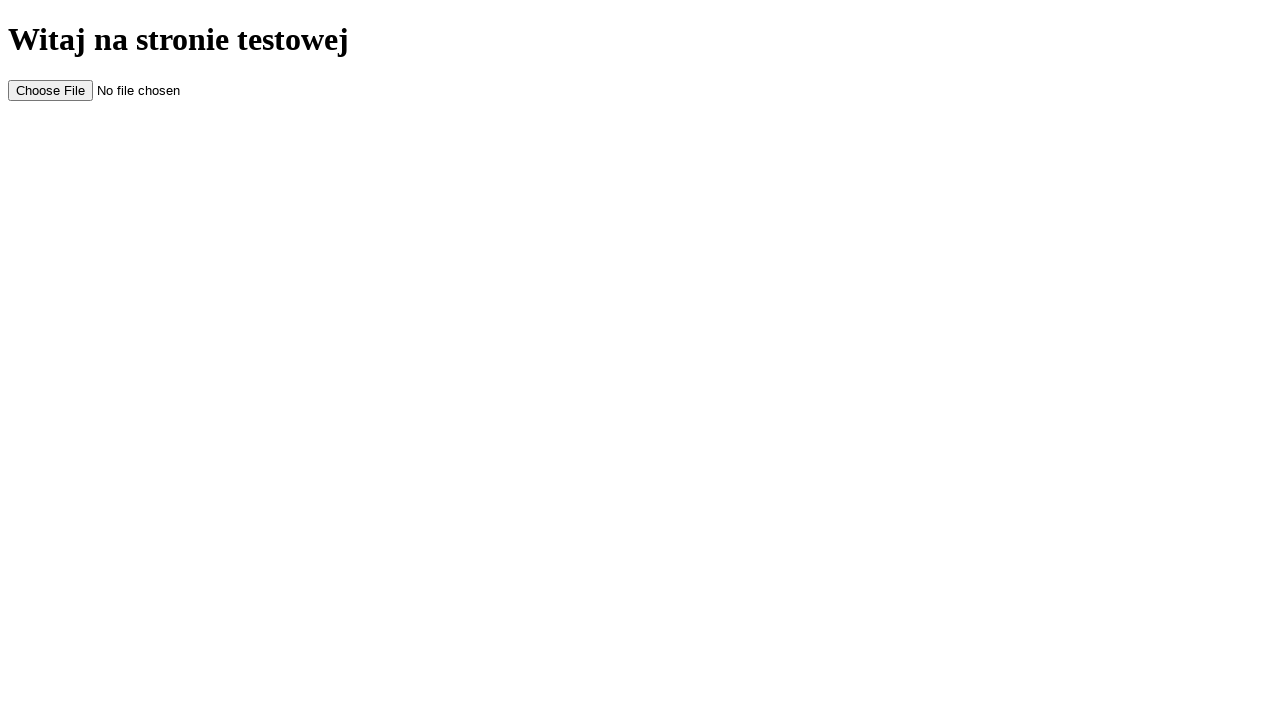

Set input file to the test file using file input element #myFile
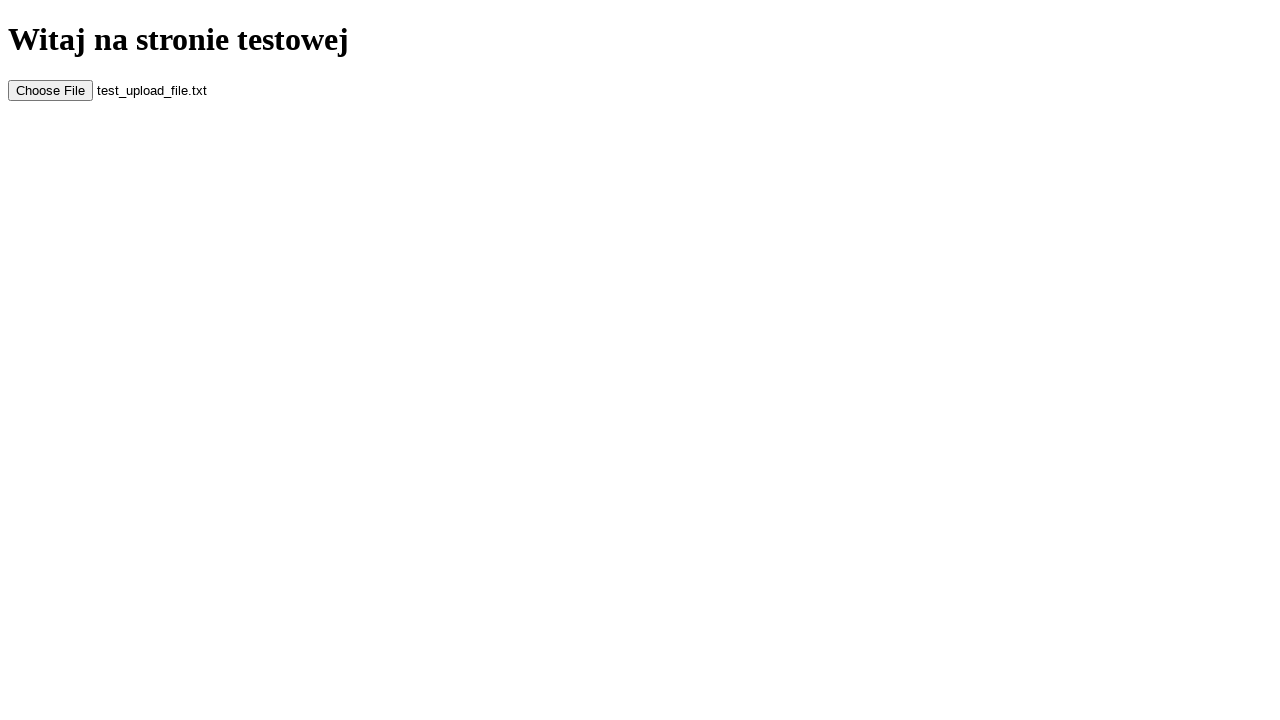

Waited 500ms for file upload to be registered
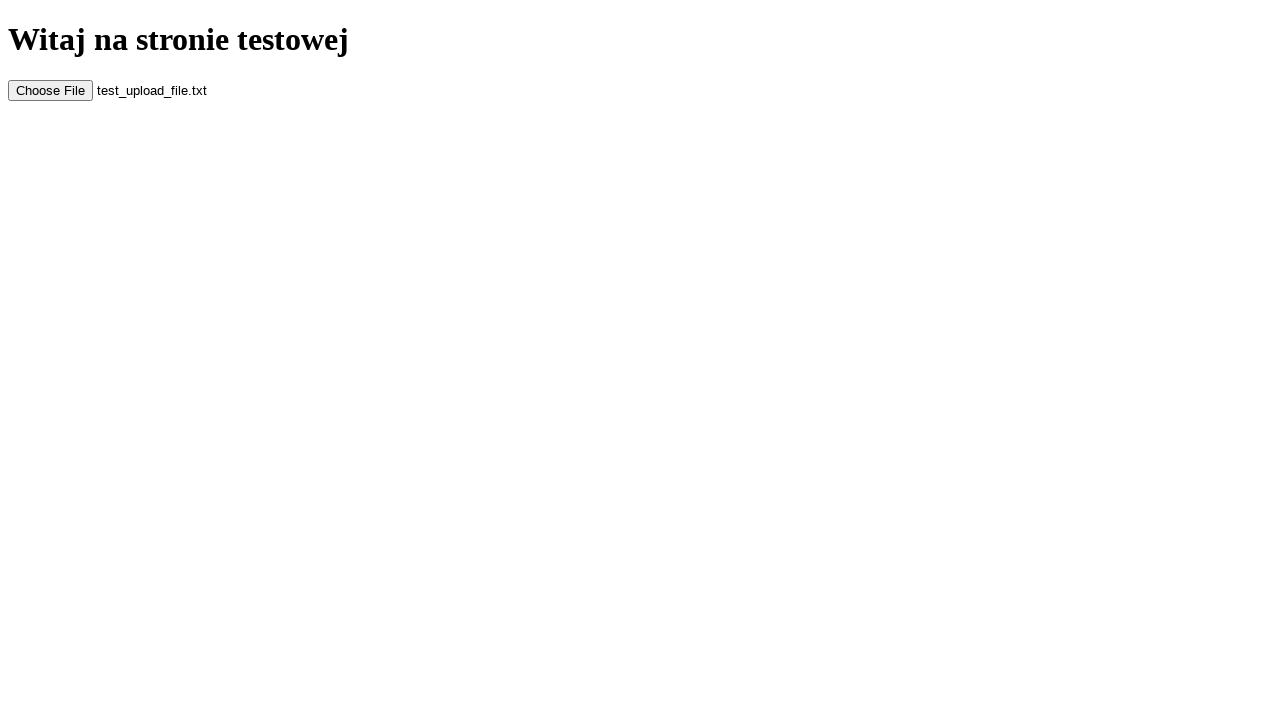

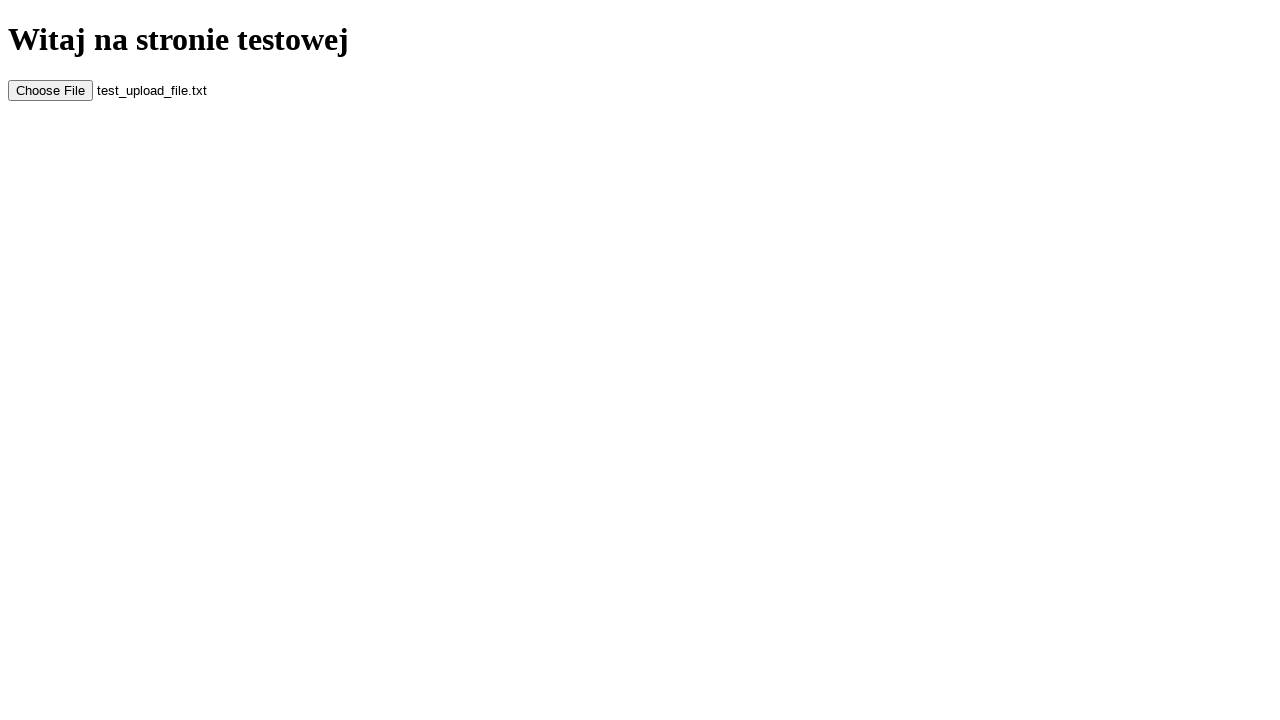